Tests the text-box form by entering a name and submitting to verify the output displays correctly

Starting URL: https://demoqa.com/text-box

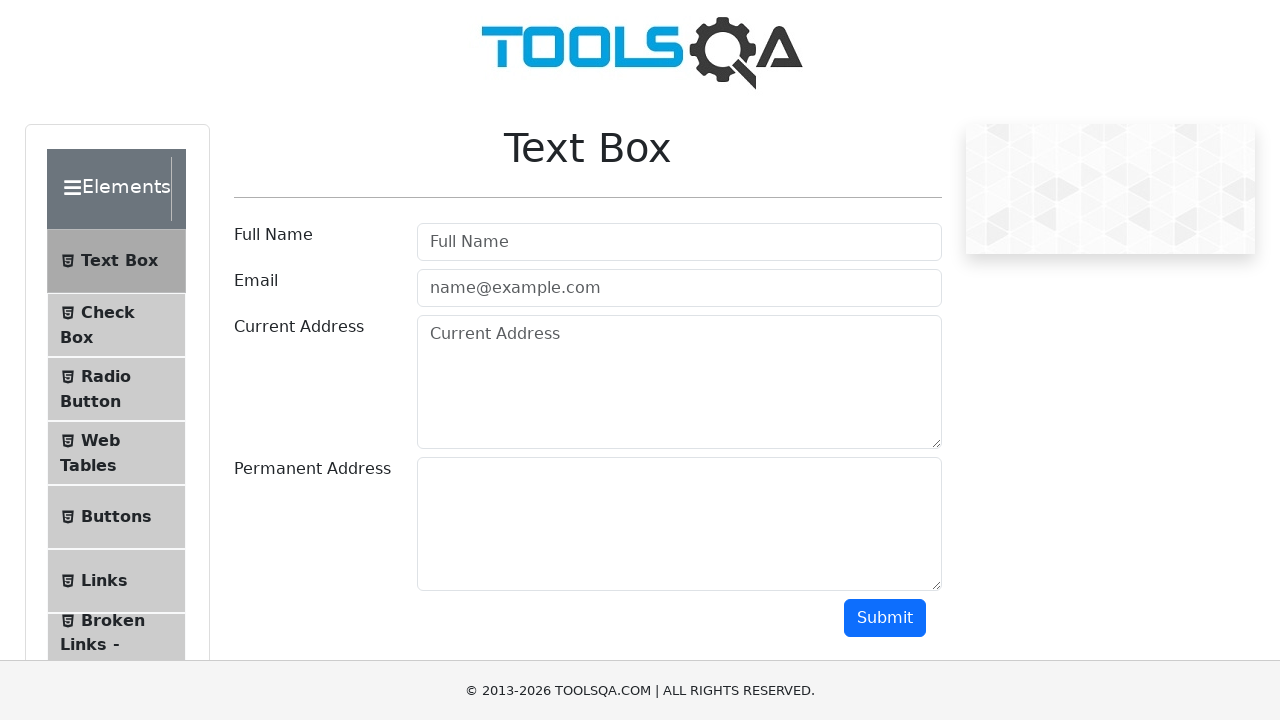

Filled full name text box with 'Oleg' on input#userName
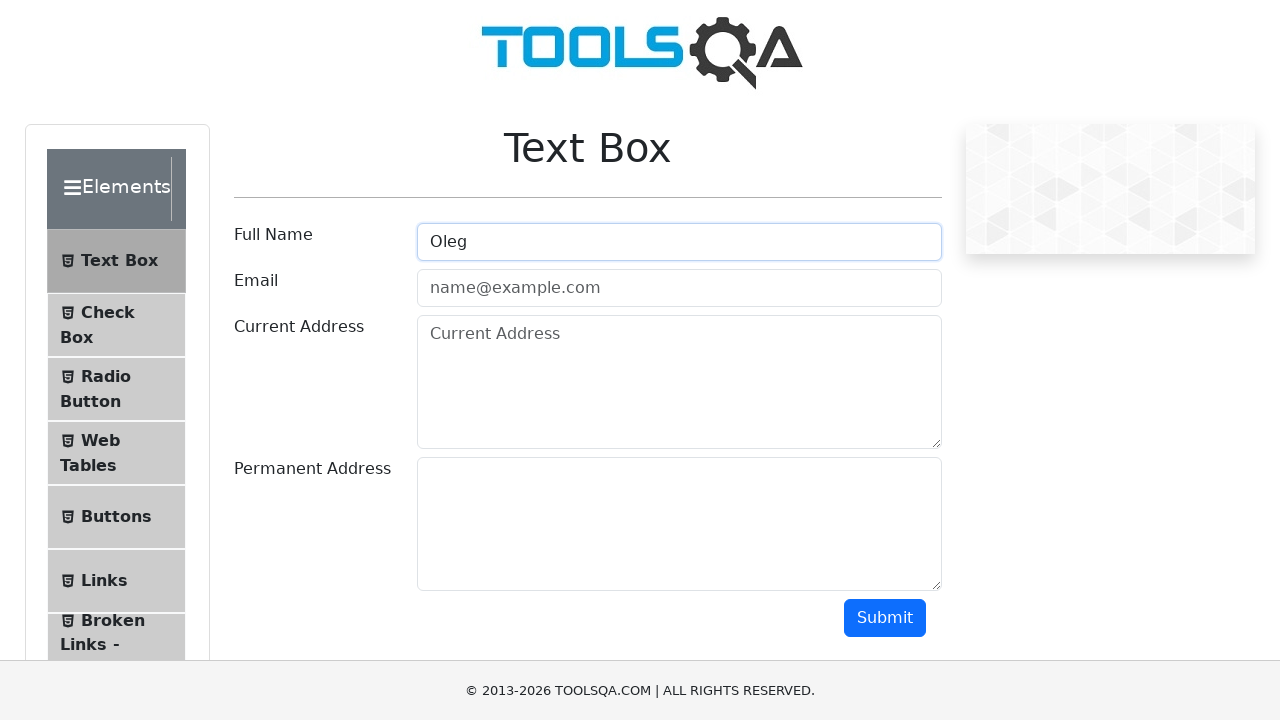

Clicked submit button to submit the form at (885, 618) on button#submit
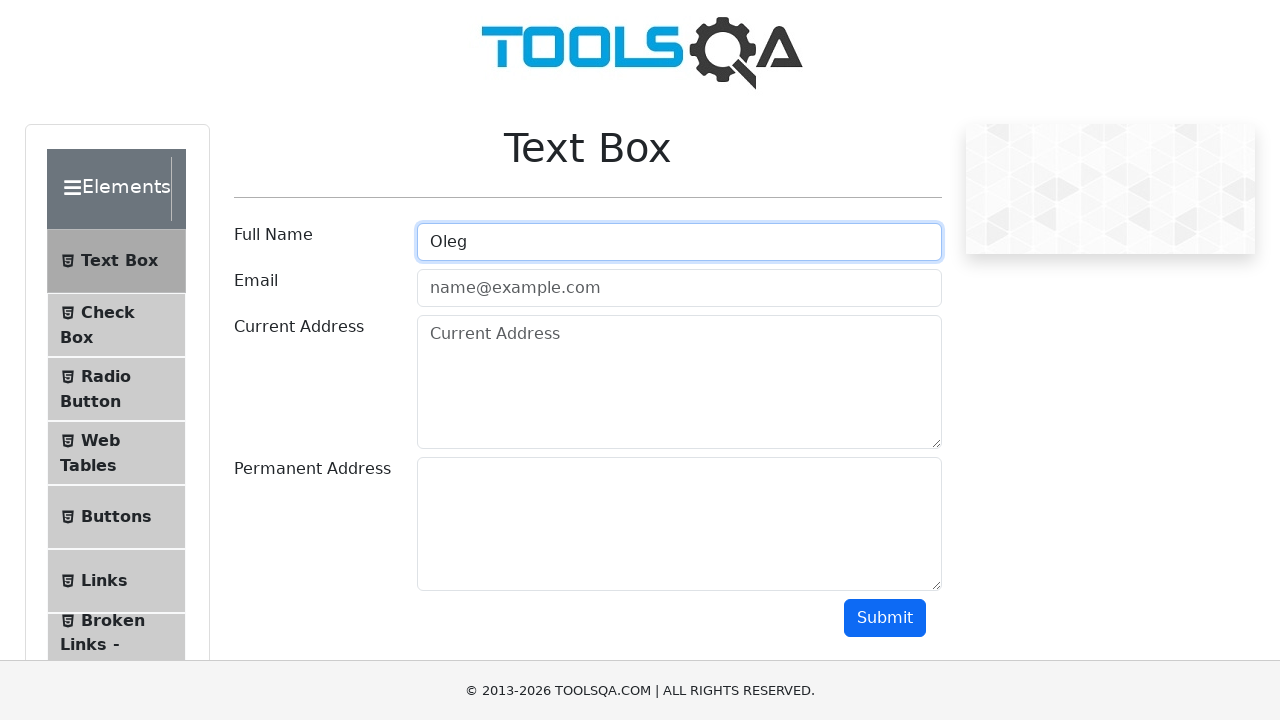

Output result field loaded after form submission
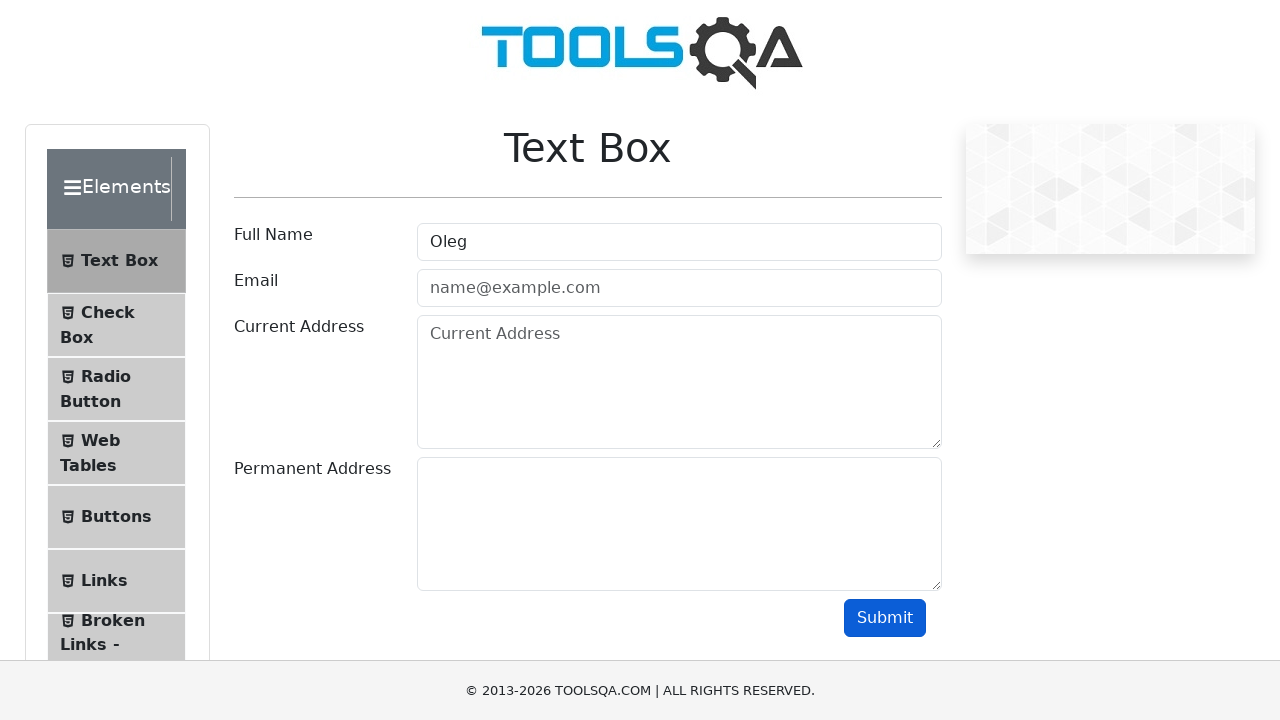

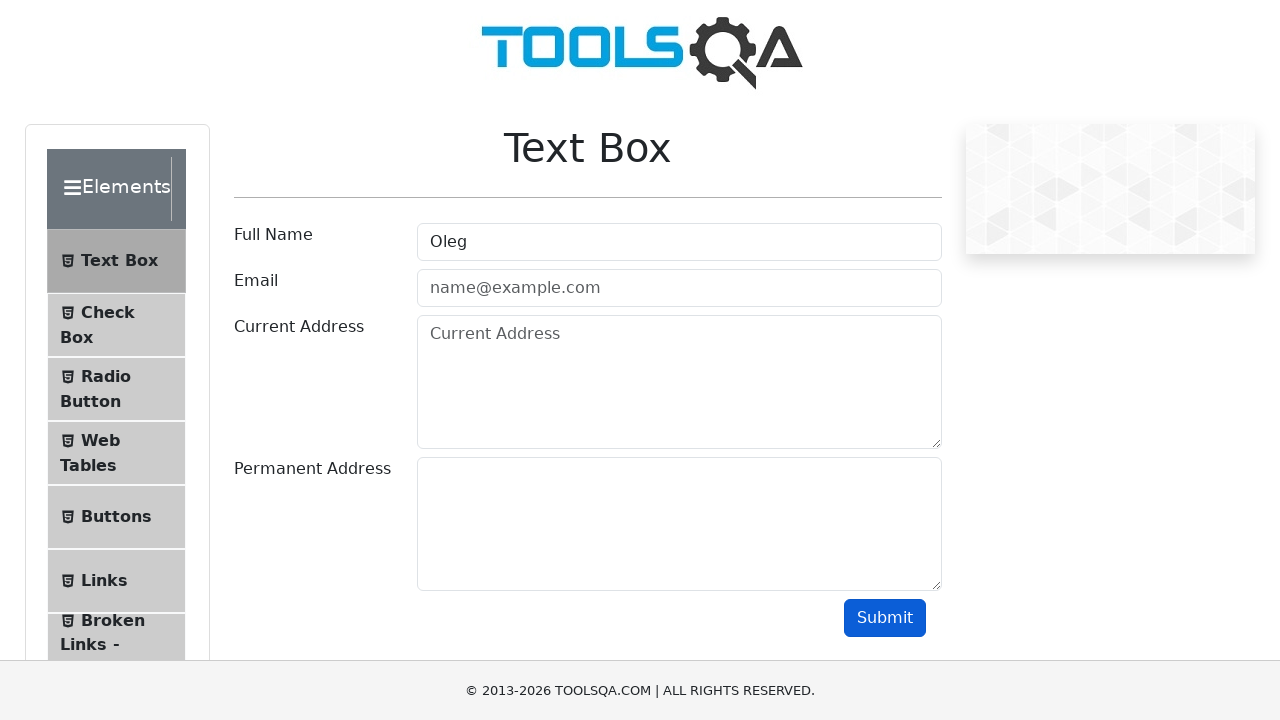